Tests selecting multiple non-consecutive items using Ctrl+click

Starting URL: http://jqueryui.com/resources/demos/selectable/display-grid.html

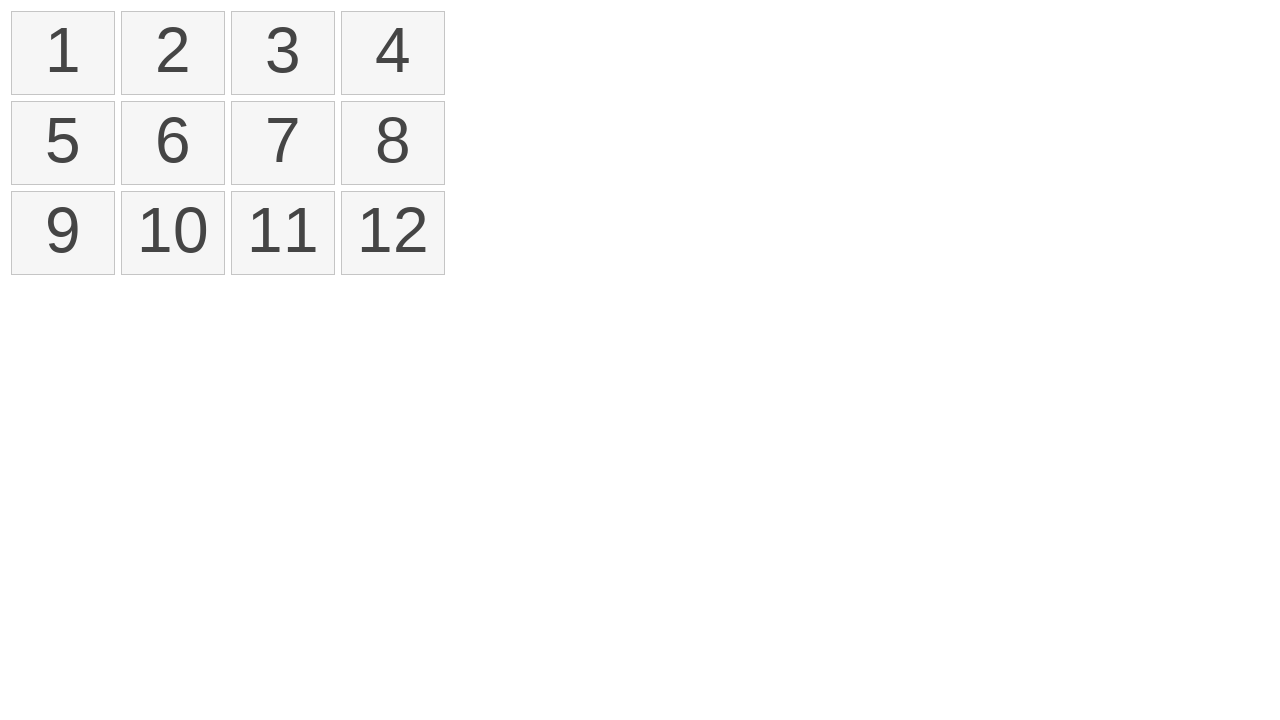

Navigated to jQuery UI selectable demo page
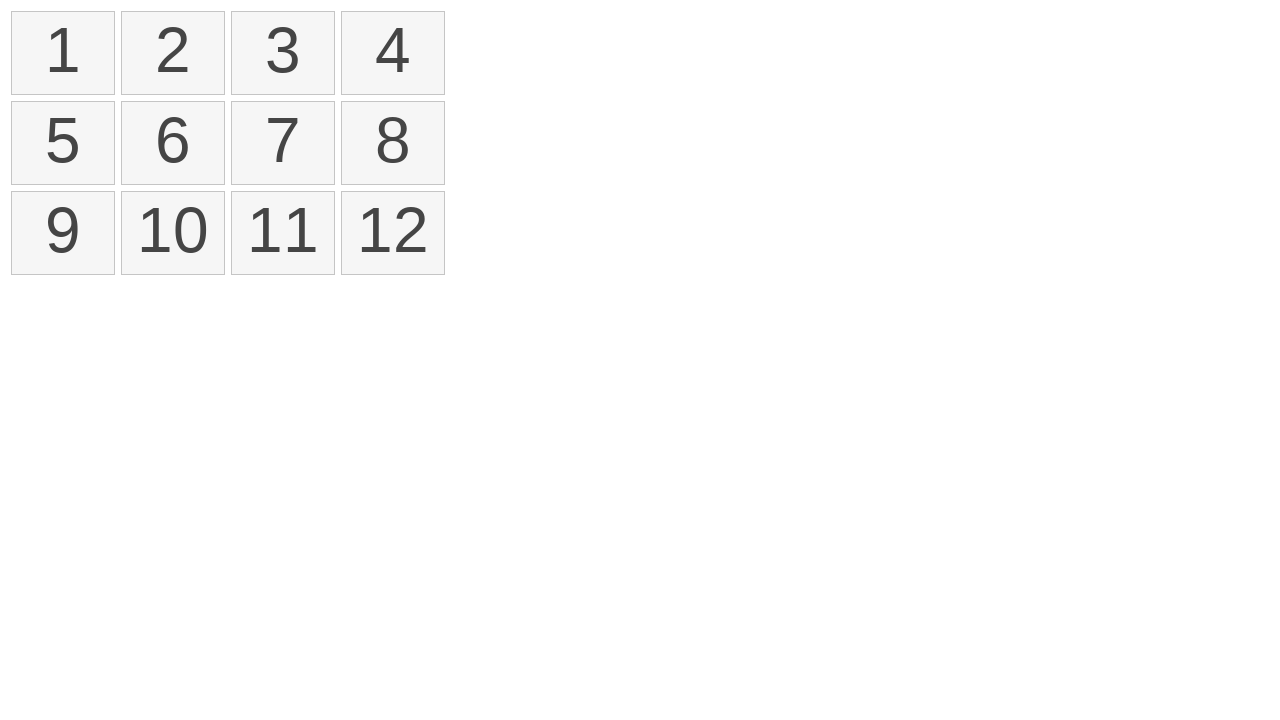

Located all selectable list items
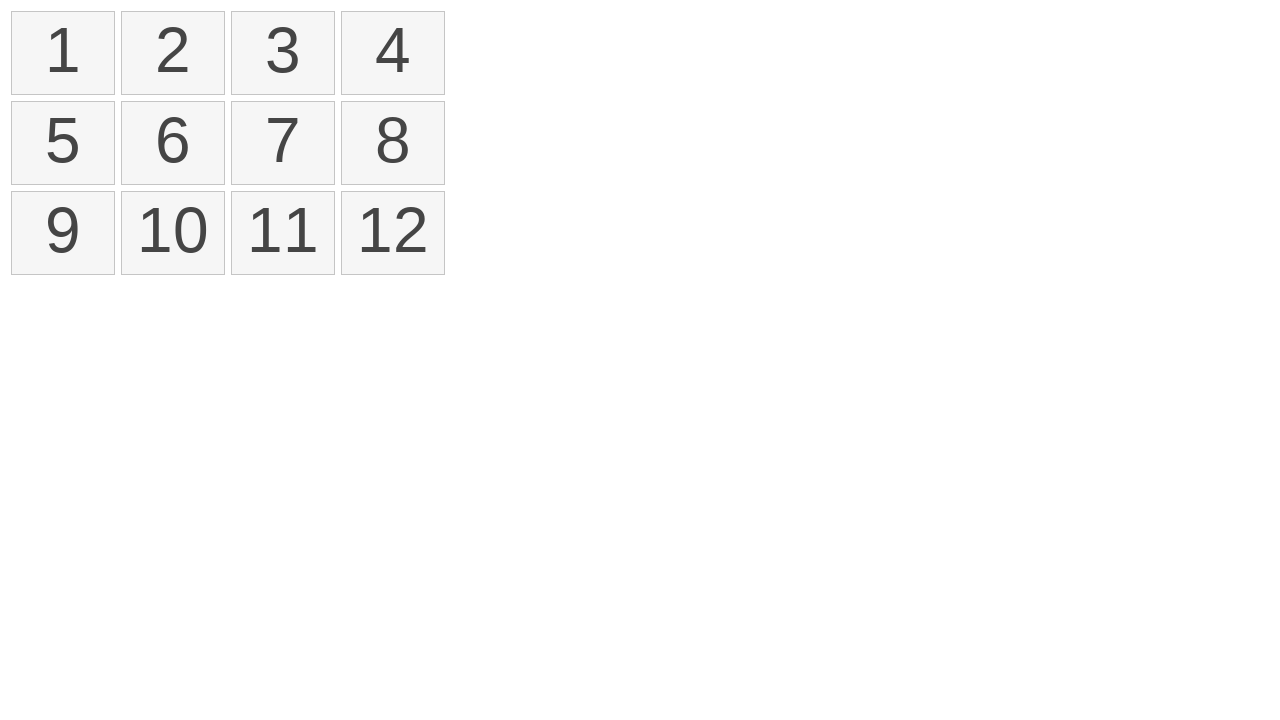

Pressed down Control key
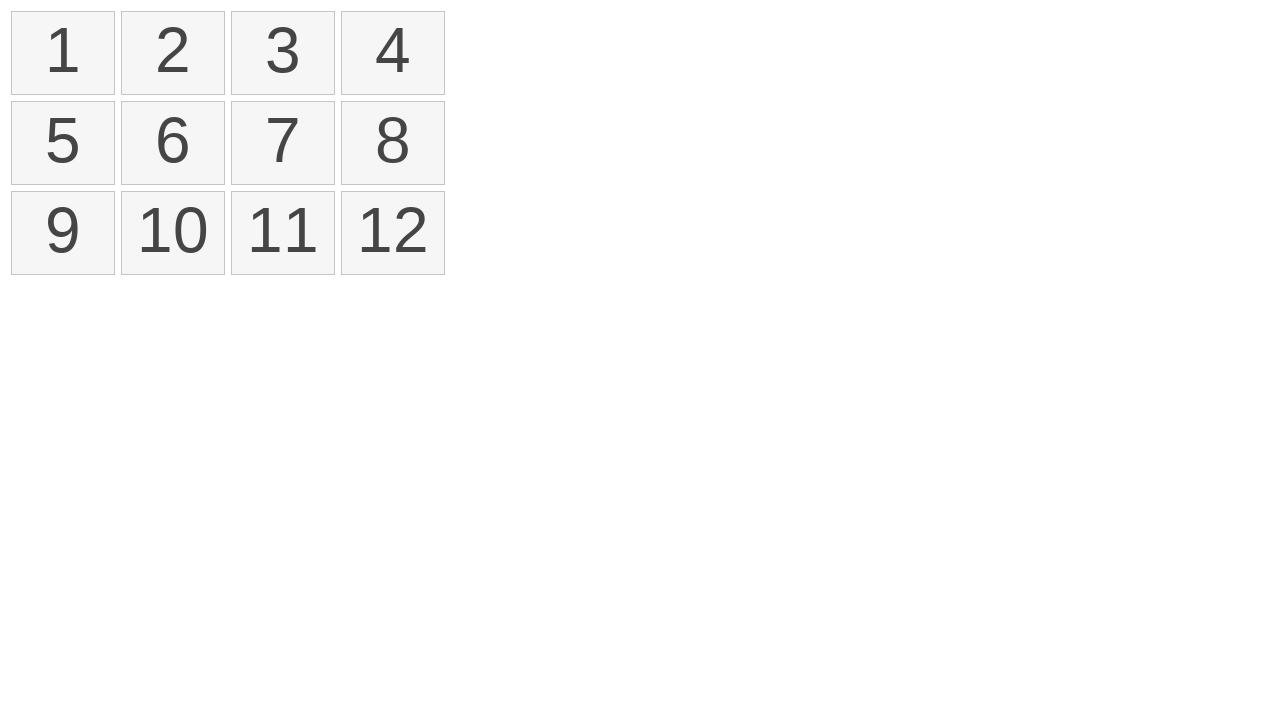

Clicked first item (index 0) while holding Control at (63, 53) on #selectable > li >> nth=0
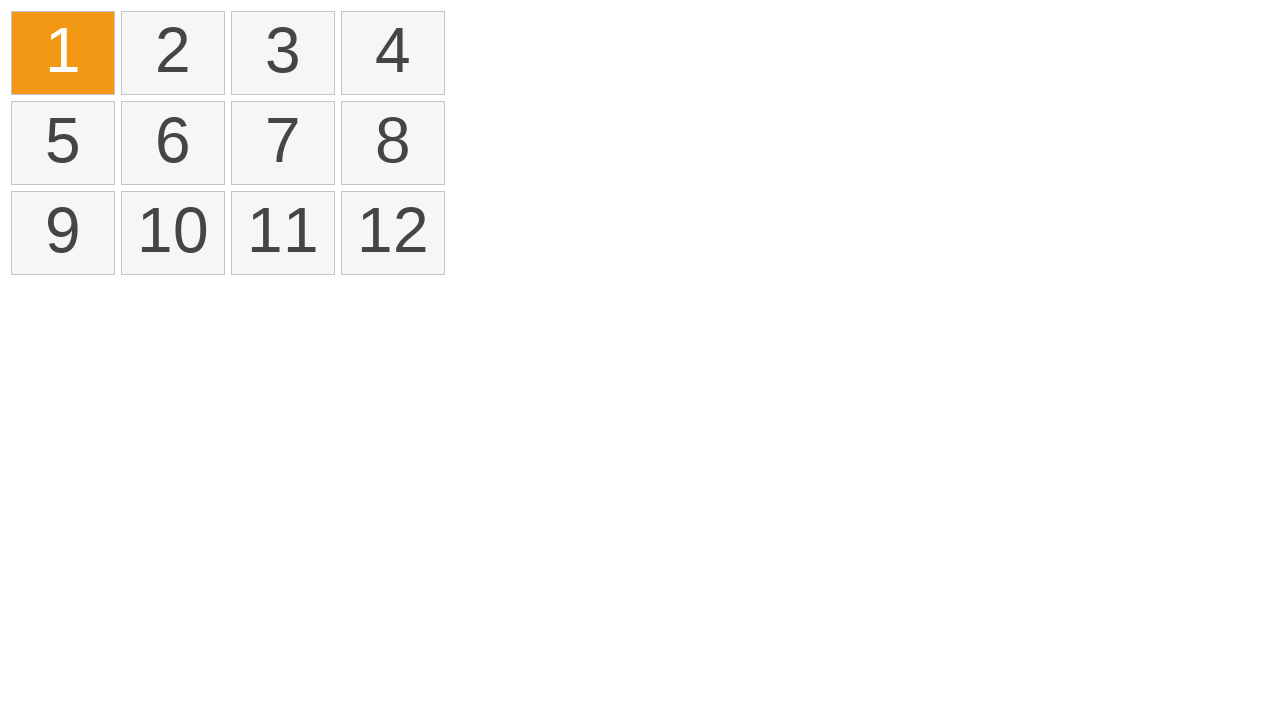

Clicked third item (index 2) while holding Control at (283, 53) on #selectable > li >> nth=2
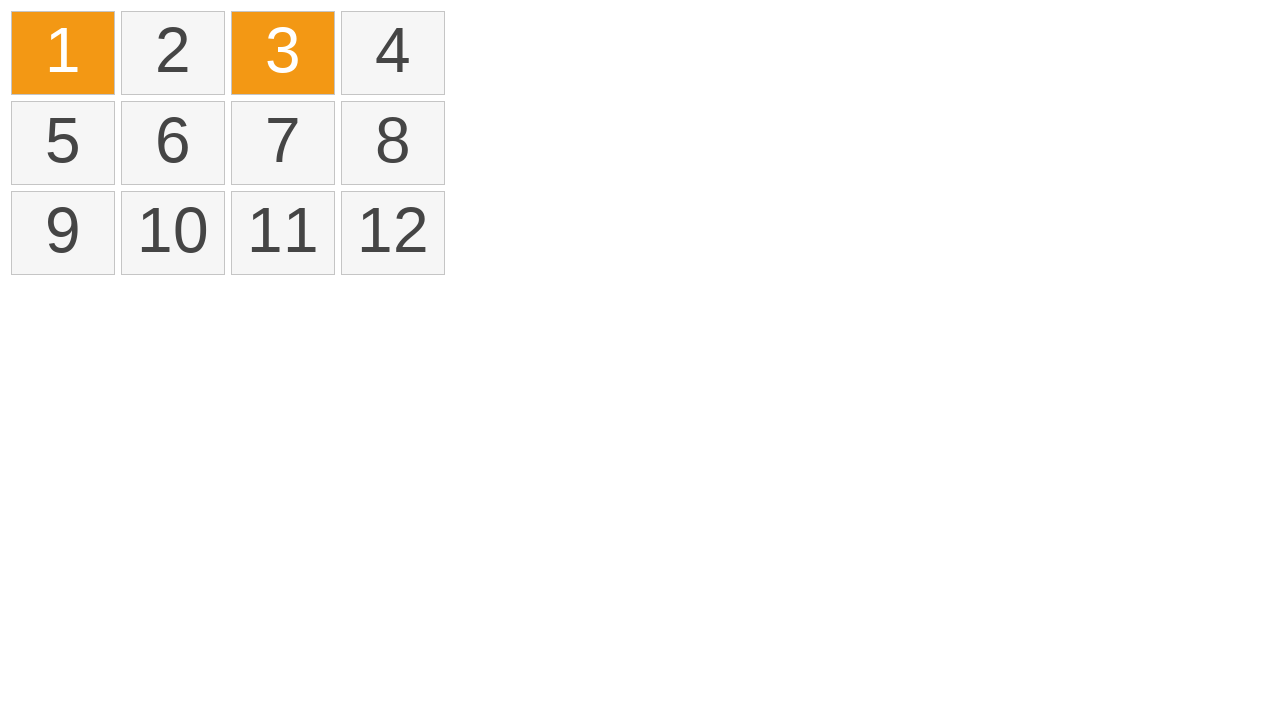

Clicked sixth item (index 5) while holding Control at (173, 143) on #selectable > li >> nth=5
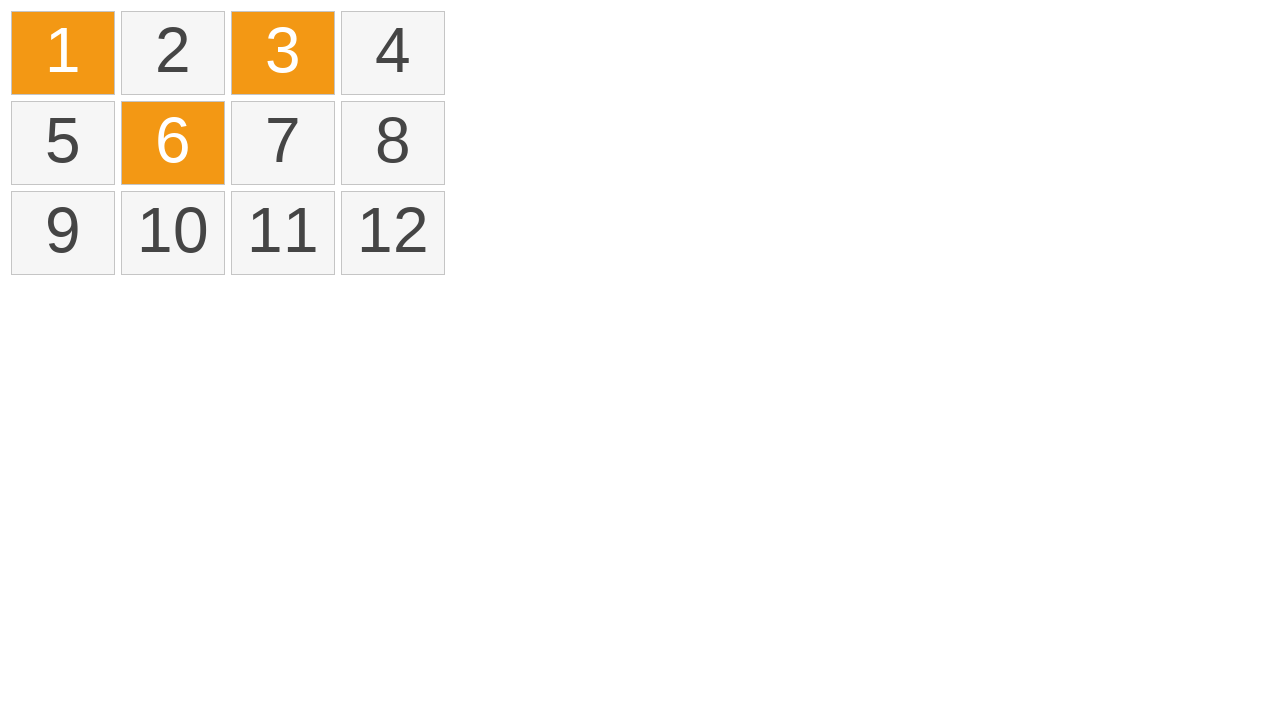

Clicked eleventh item (index 10) while holding Control at (283, 233) on #selectable > li >> nth=10
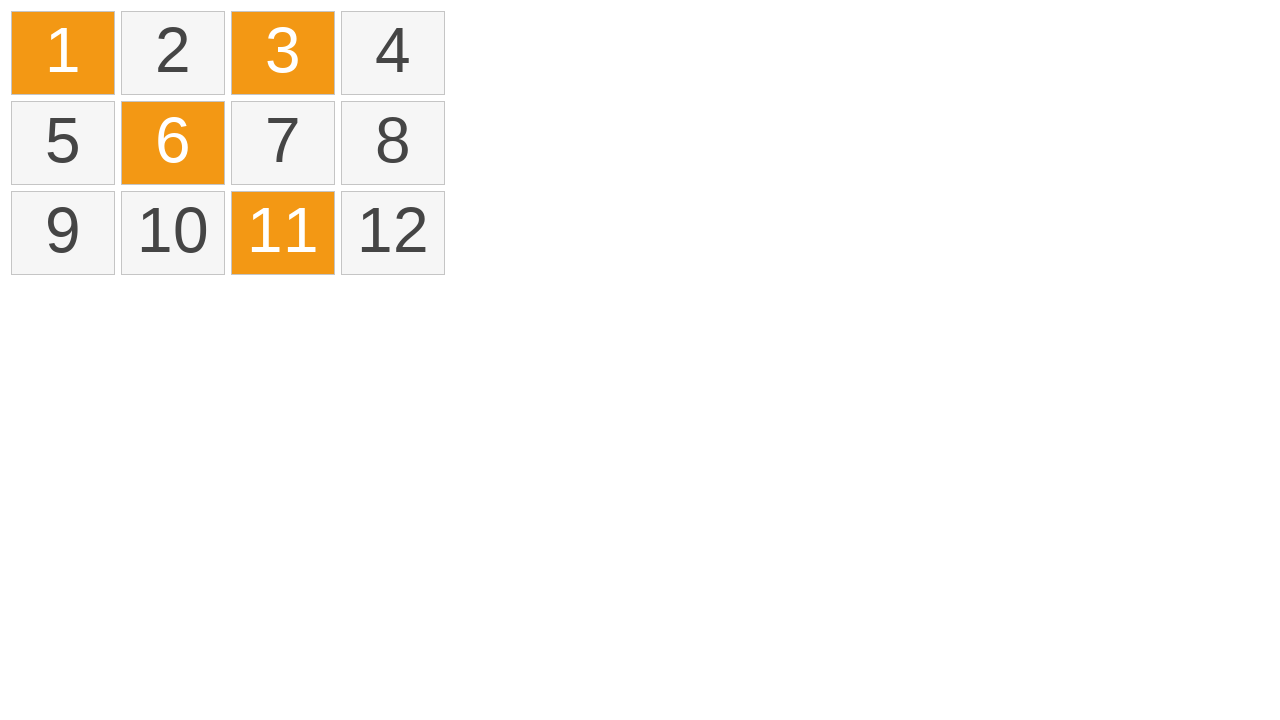

Released Control key
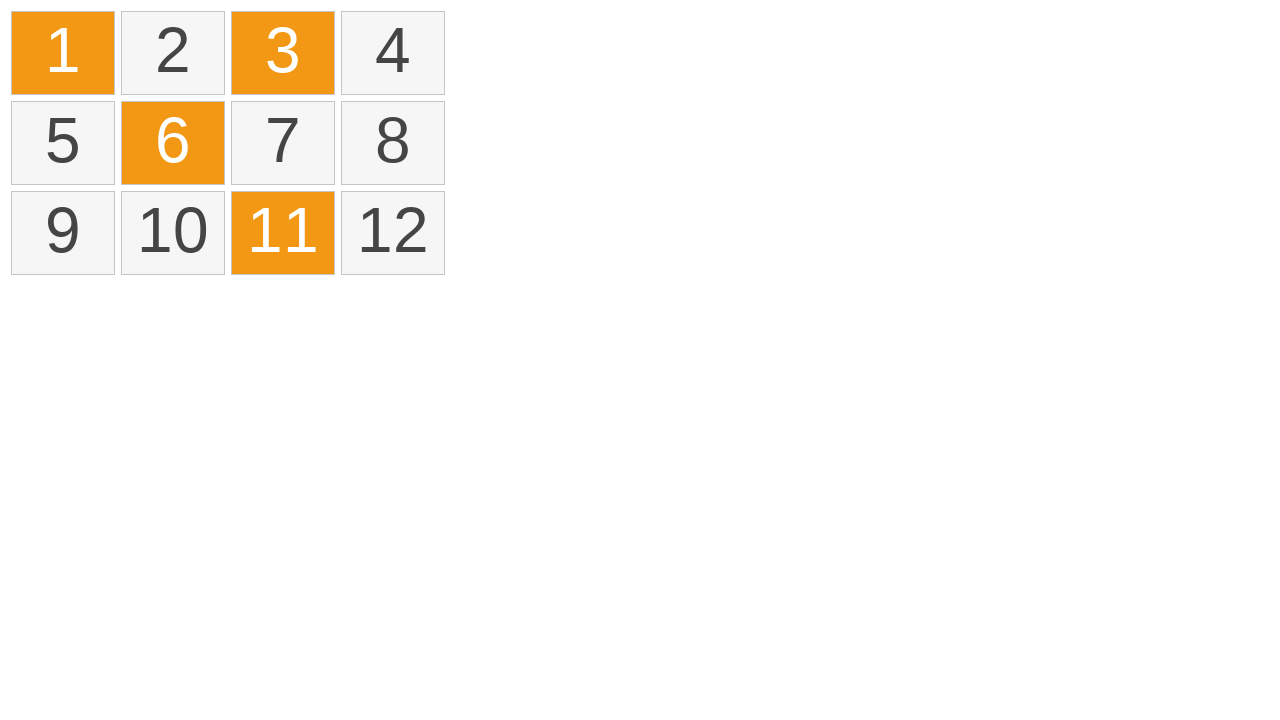

Waited 500ms for selection to complete
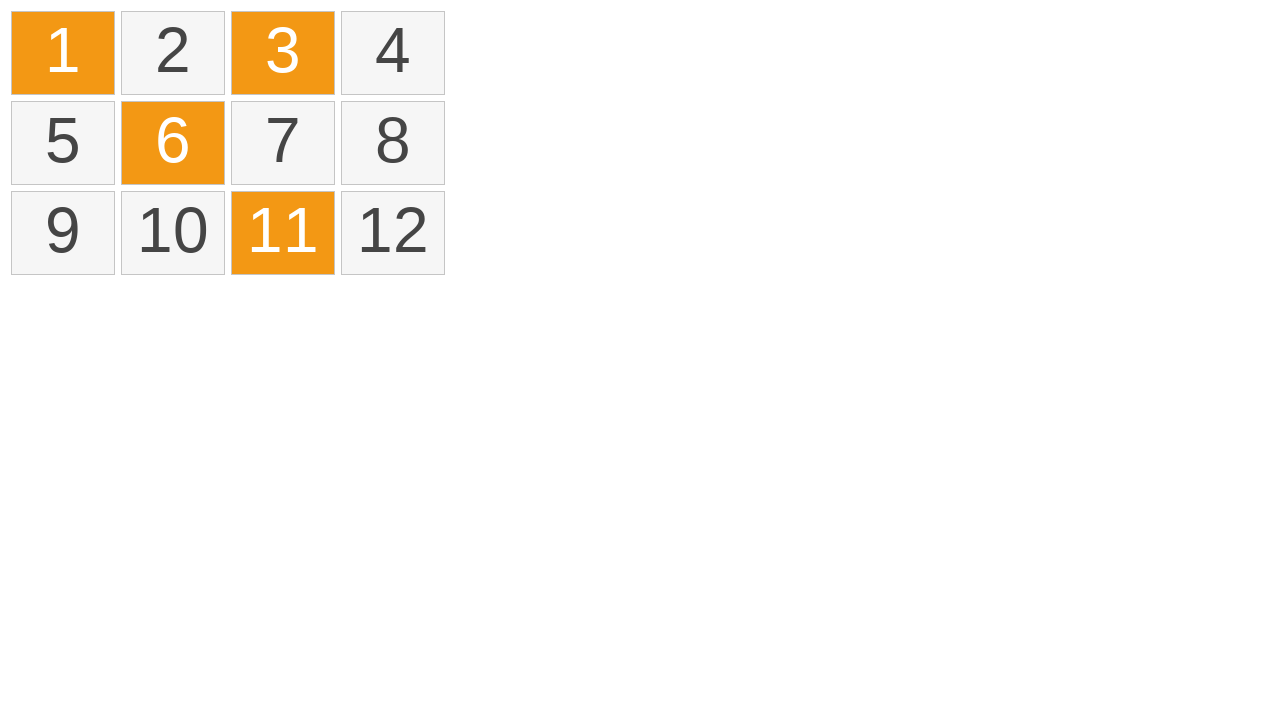

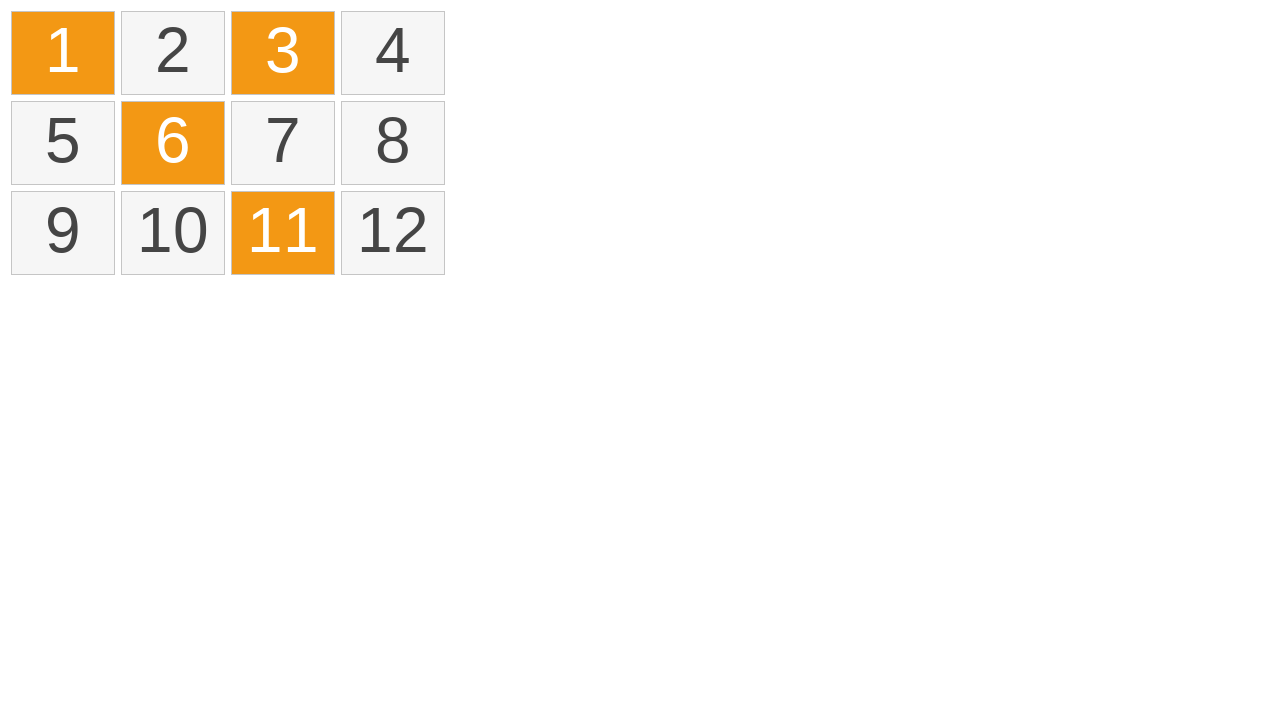